Tests that the Categories panel displays all category options including Phones, Laptops, and Monitors

Starting URL: https://www.demoblaze.com/

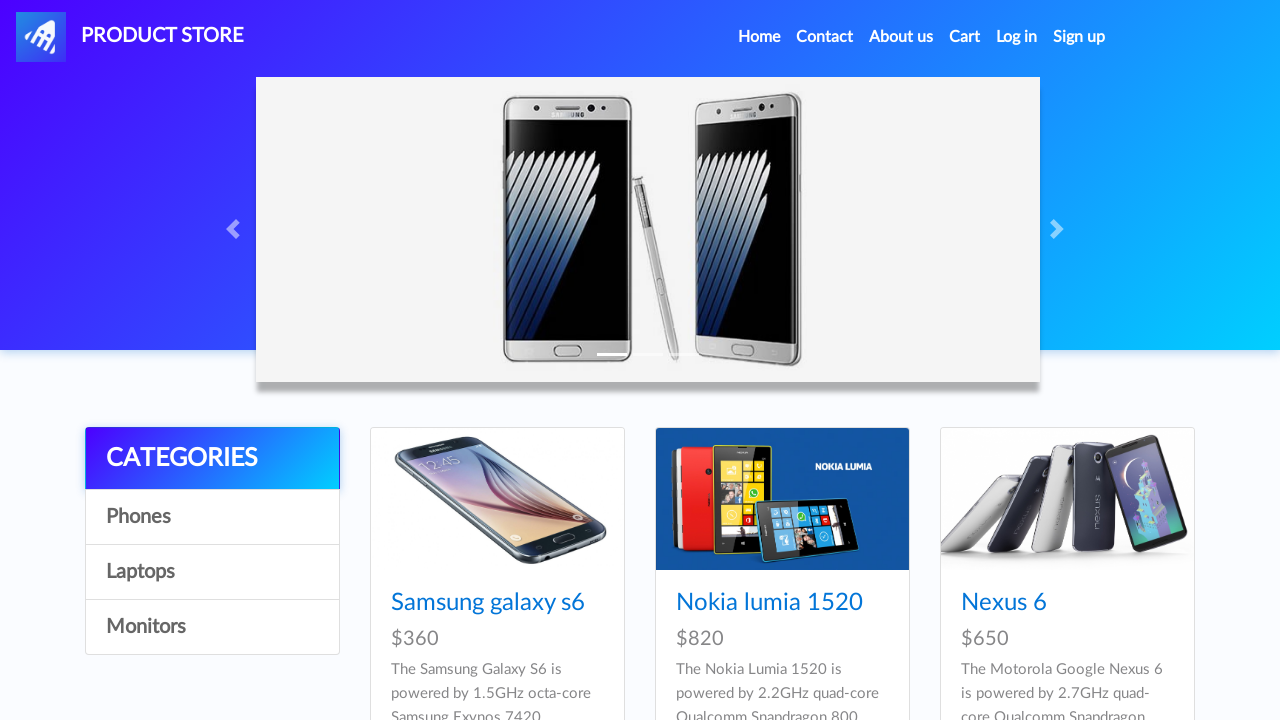

Waited for Categories panel to load
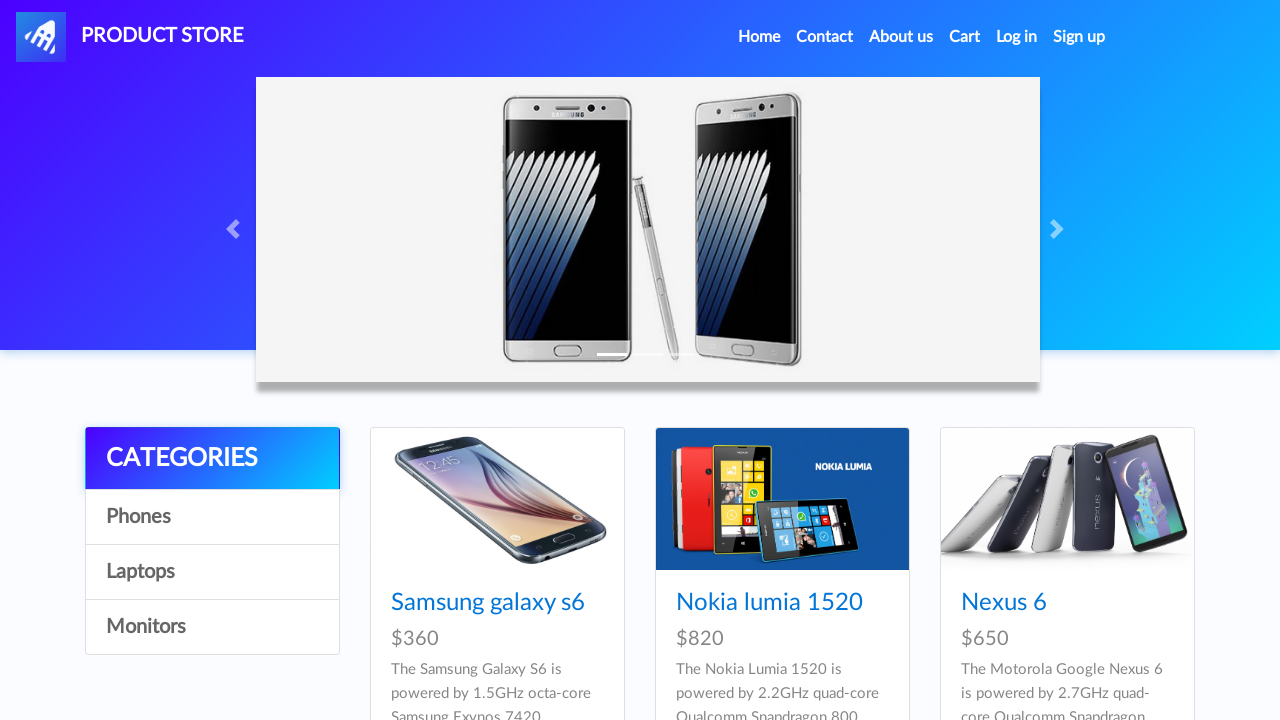

Verified Phones category is displayed
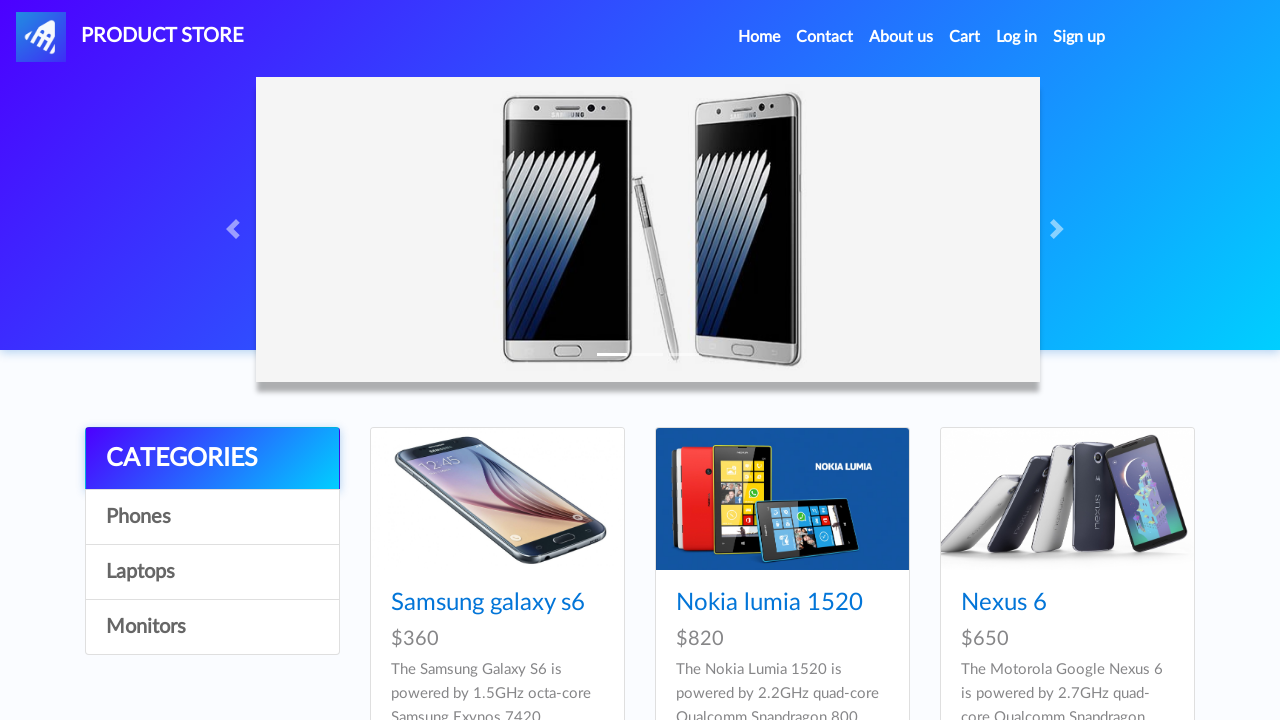

Verified Laptops category is displayed
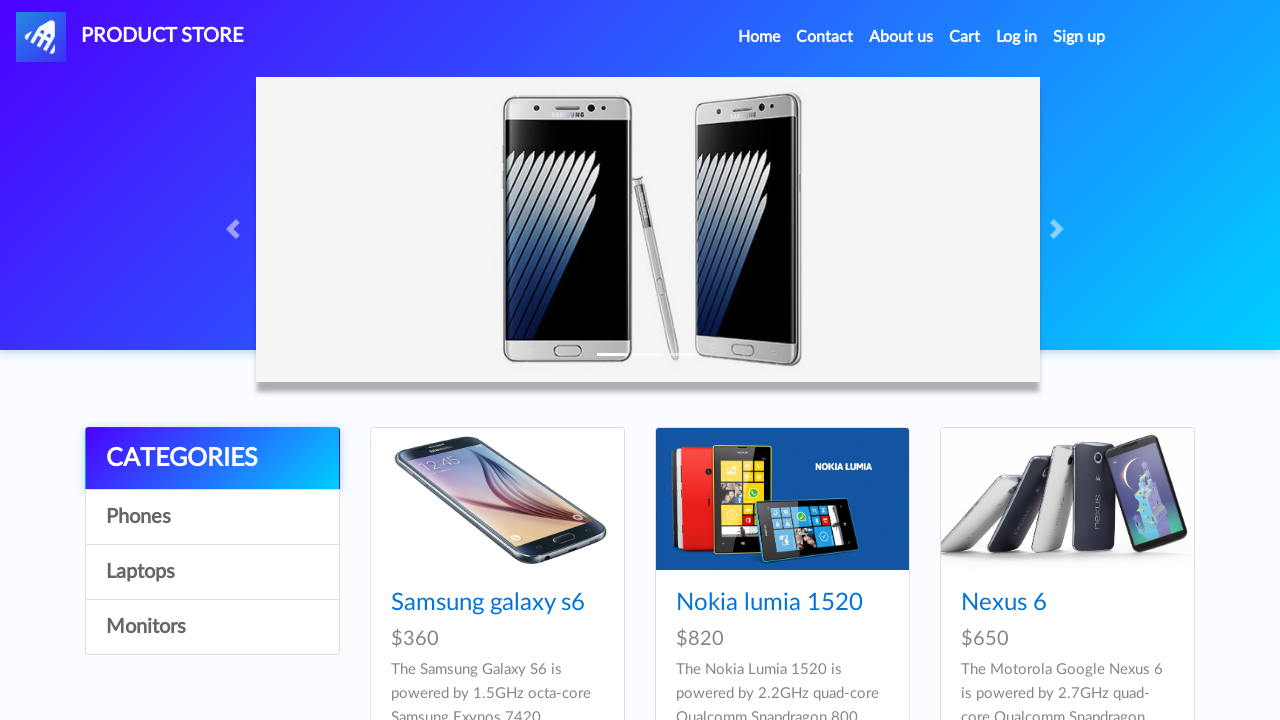

Verified Monitors category is displayed
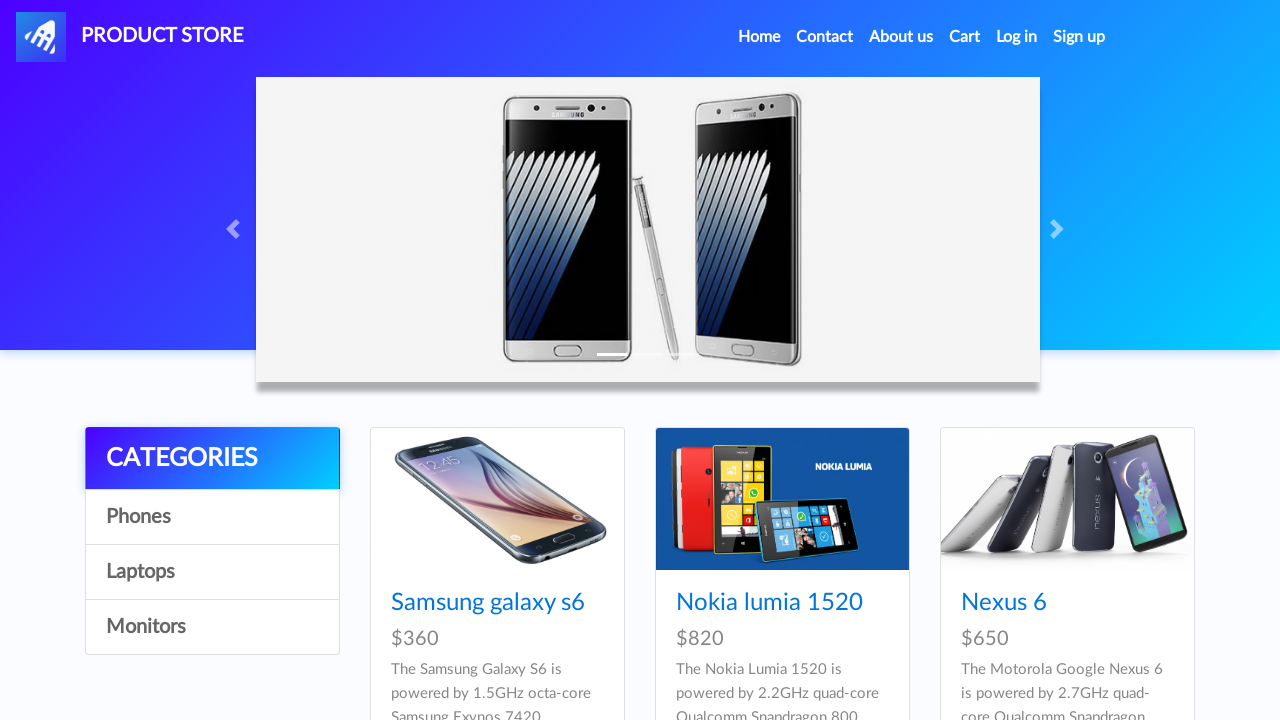

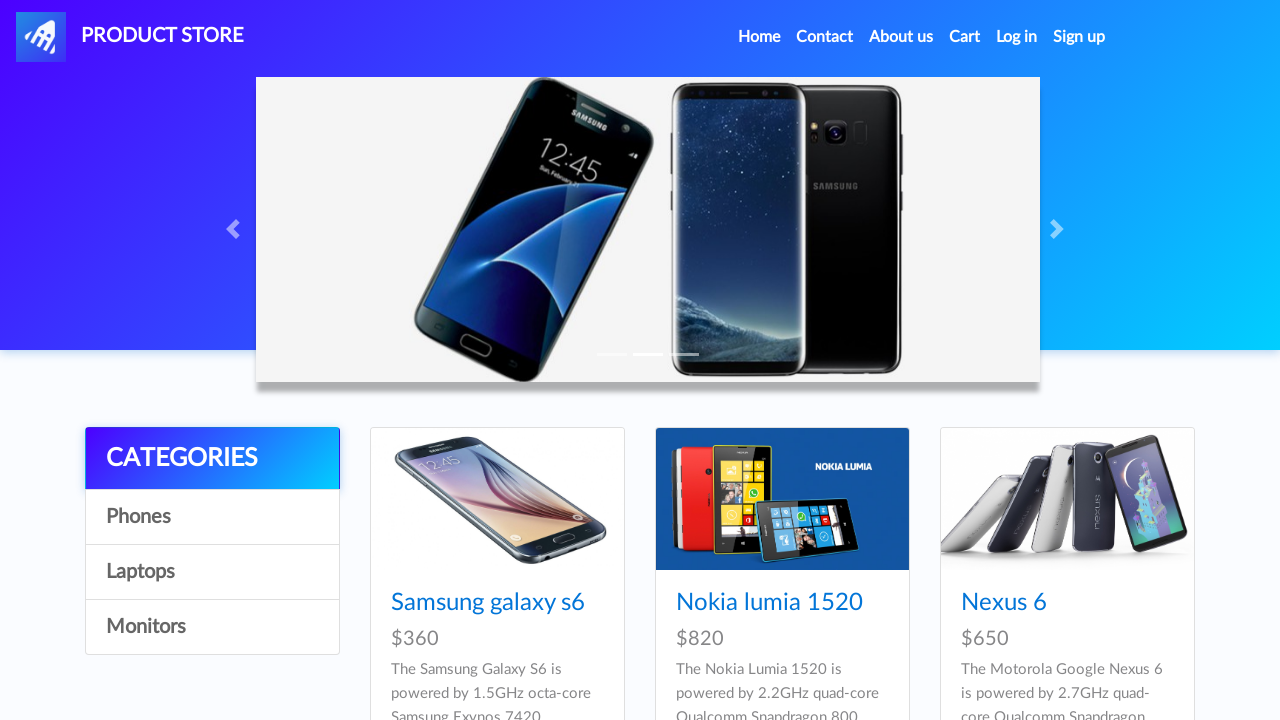